Tests adding and removing elements functionality by clicking the Add Element button and then removing the created element

Starting URL: https://the-internet.herokuapp.com/add_remove_elements/

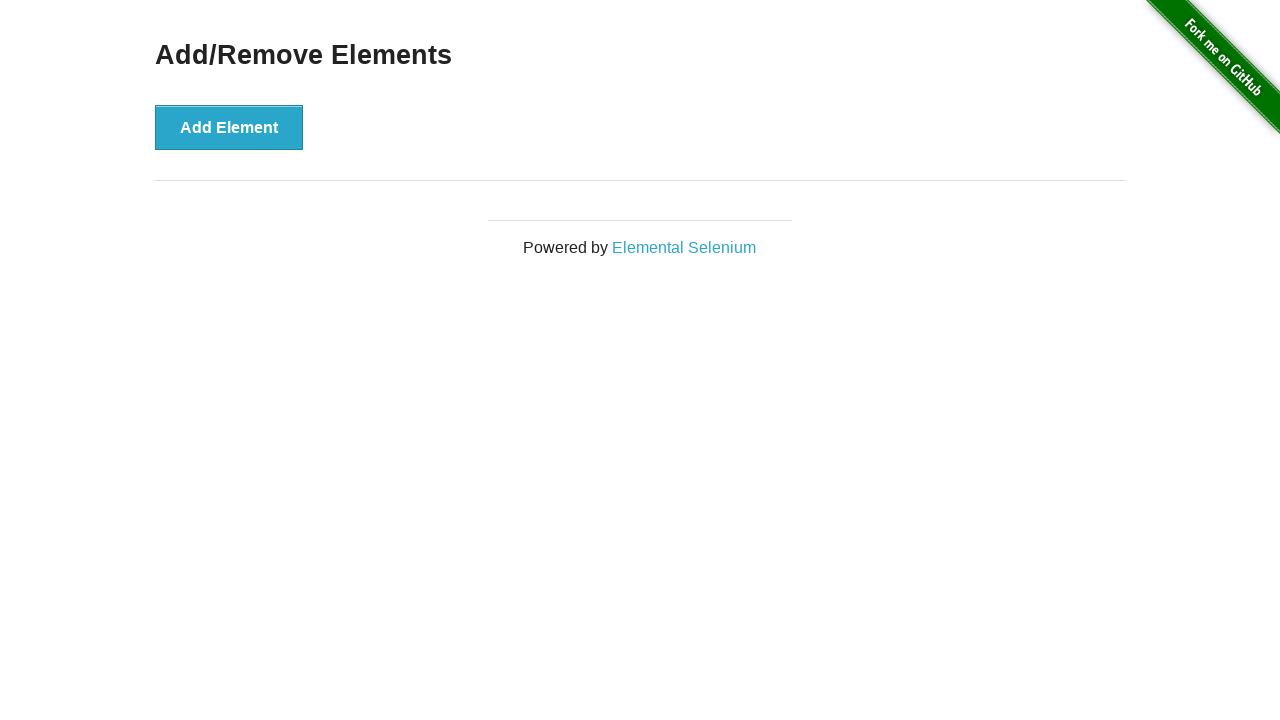

Clicked 'Add Element' button to create a new element at (229, 127) on button:has-text('Add Element')
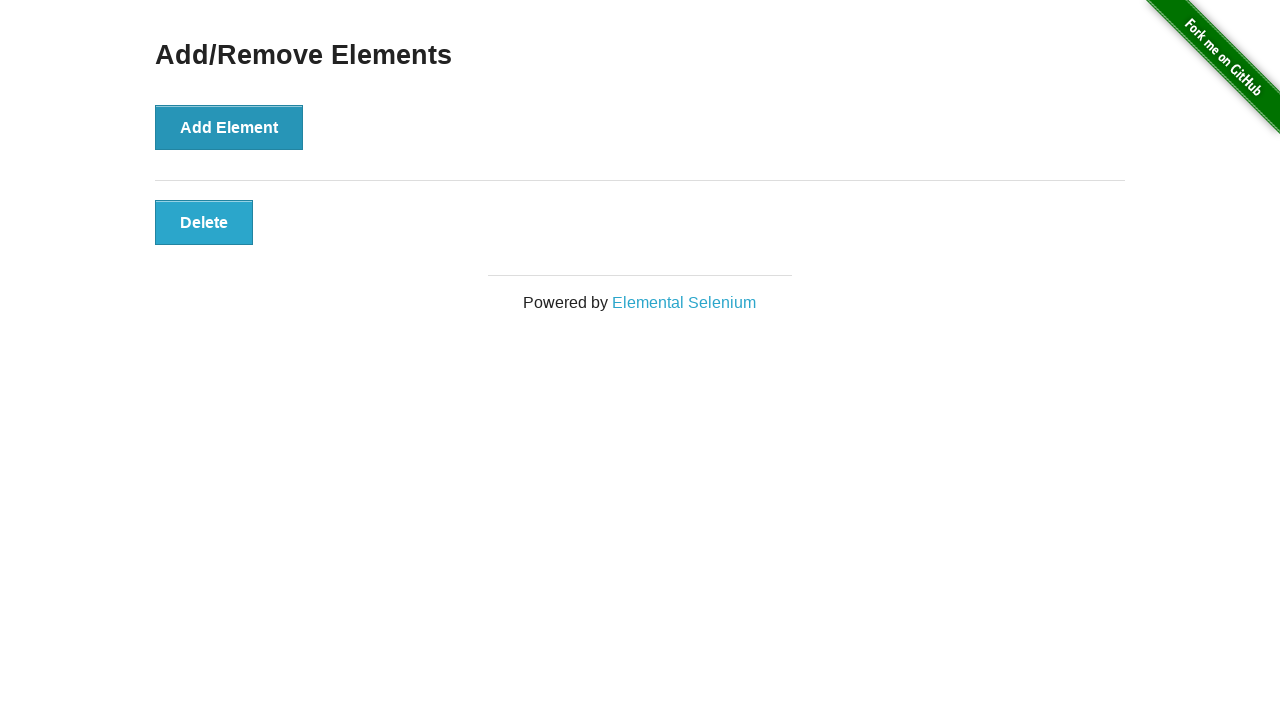

Delete button appeared after adding element
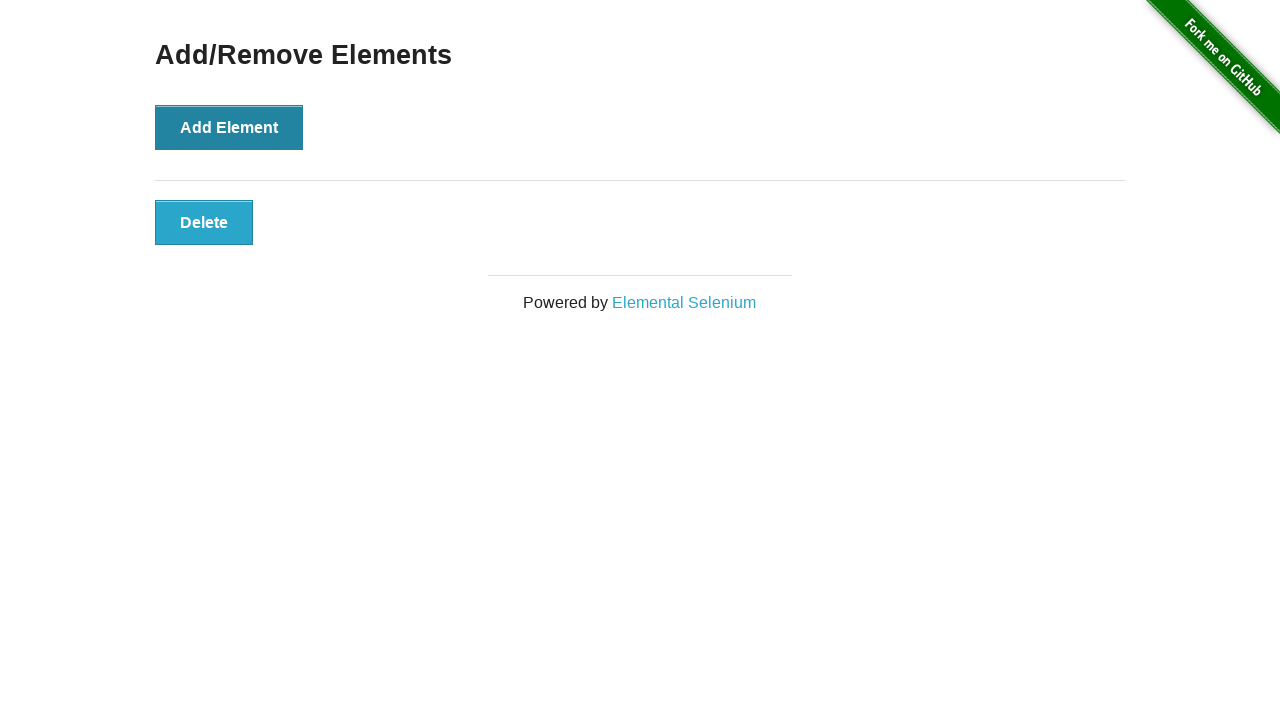

Clicked delete button to remove the added element at (204, 222) on .added-manually
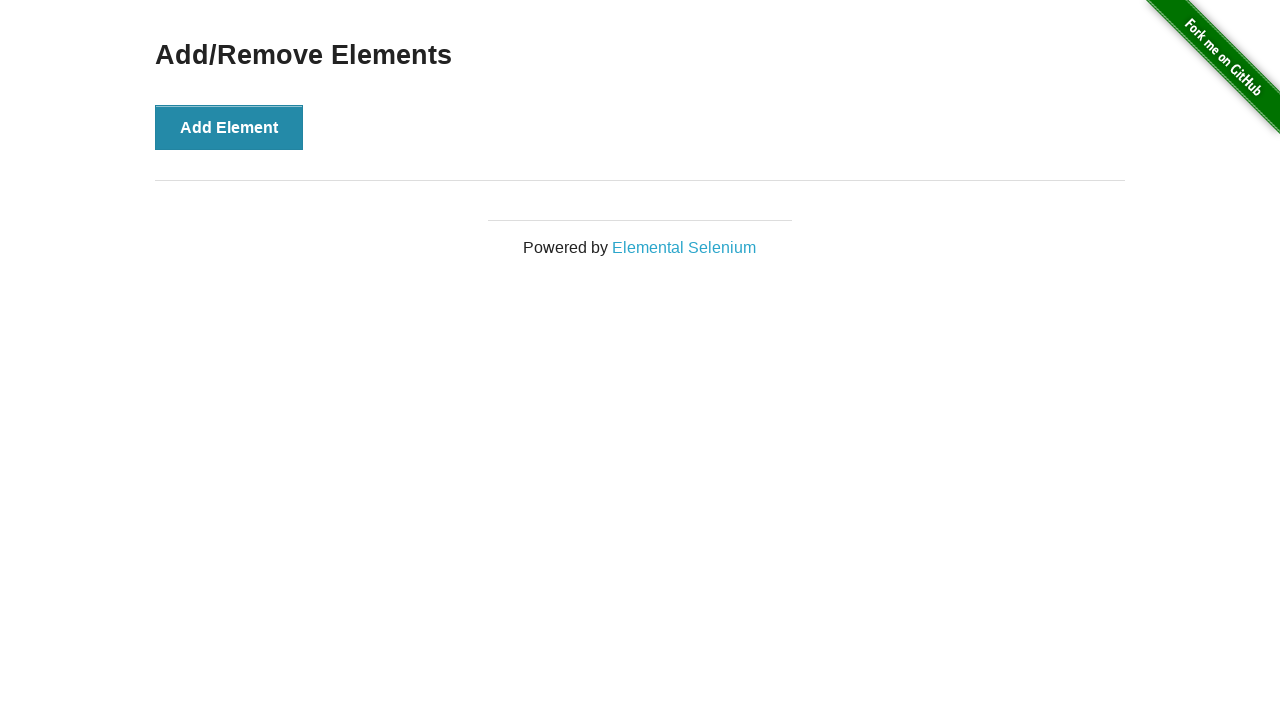

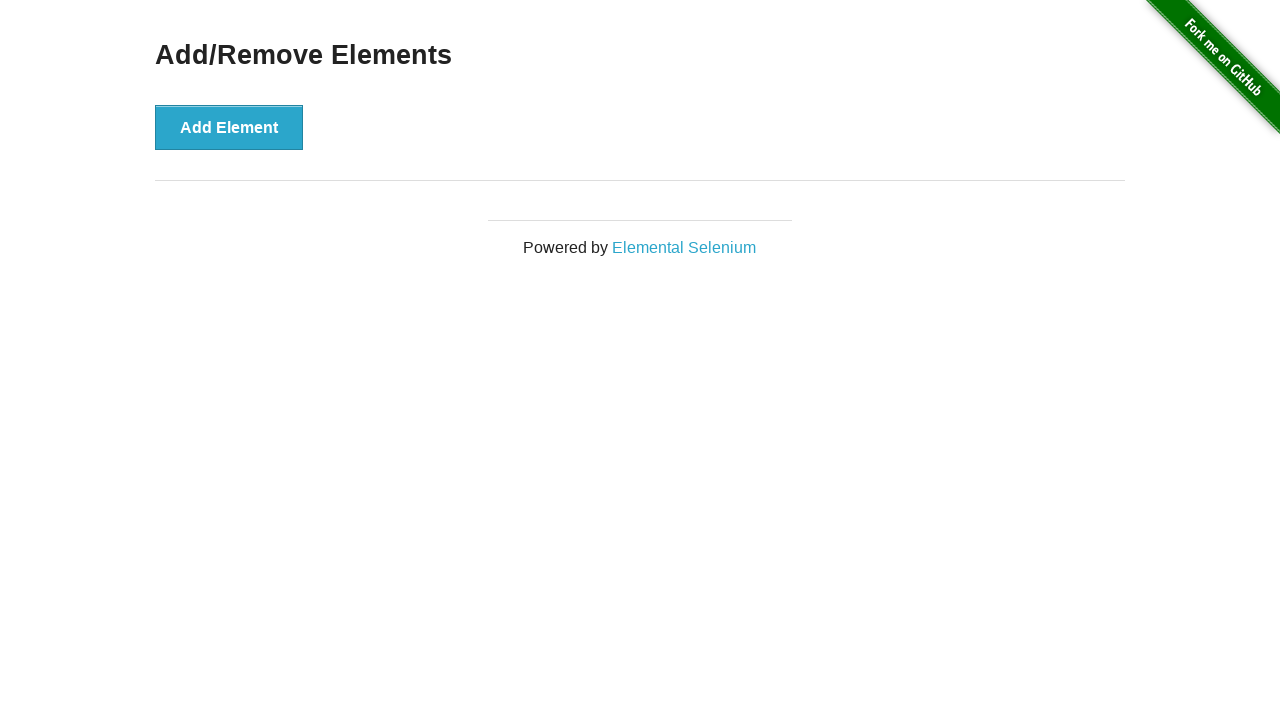